Tests handling of JavaScript prompt dialogs by clicking a button that triggers a prompt, accepting it with custom input text, and verifying the dialog interaction.

Starting URL: https://letcode.in/alert

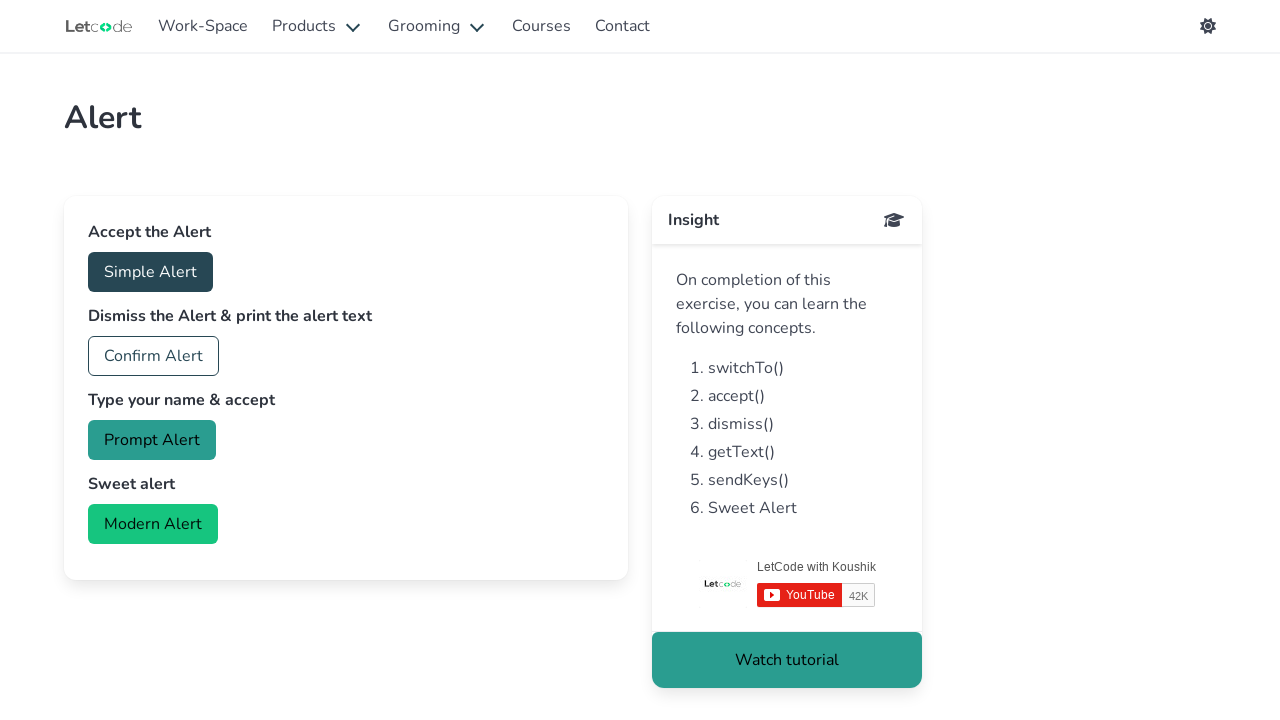

Set up dialog handler to accept prompt with custom text 'hello koushik'
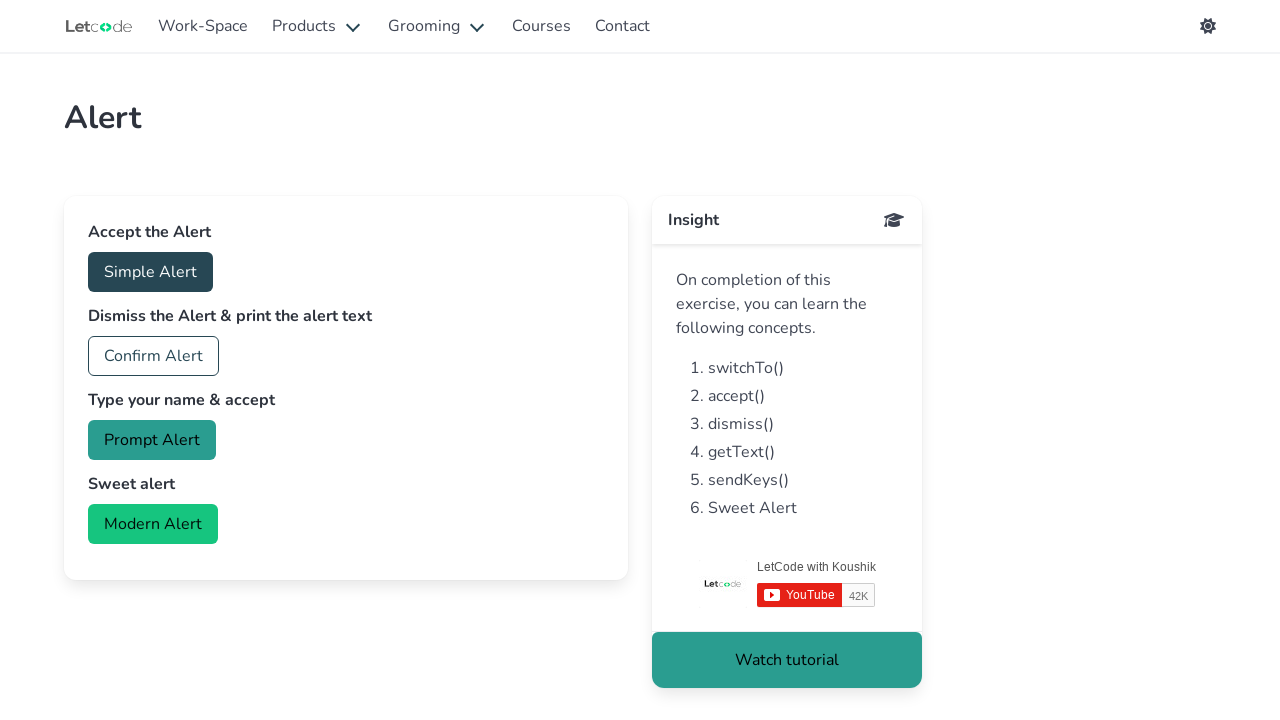

Clicked prompt button to trigger JavaScript dialog at (152, 440) on #prompt
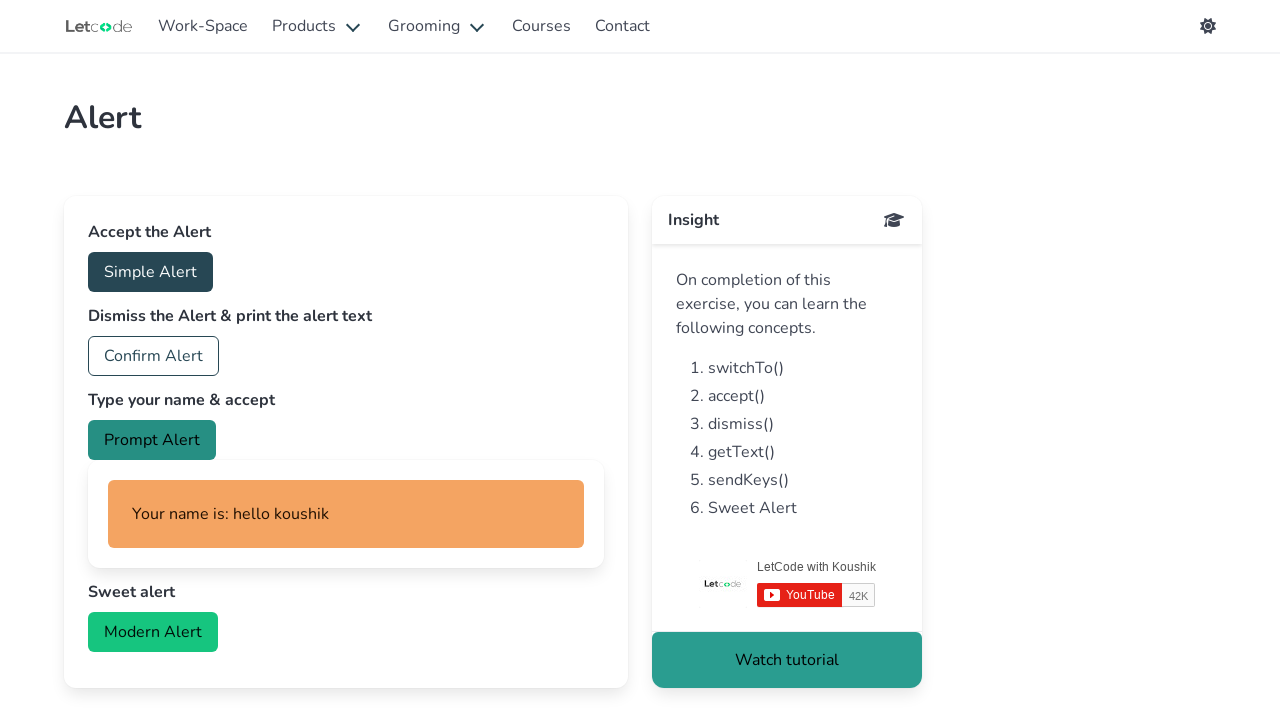

Waited for dialog interaction to complete
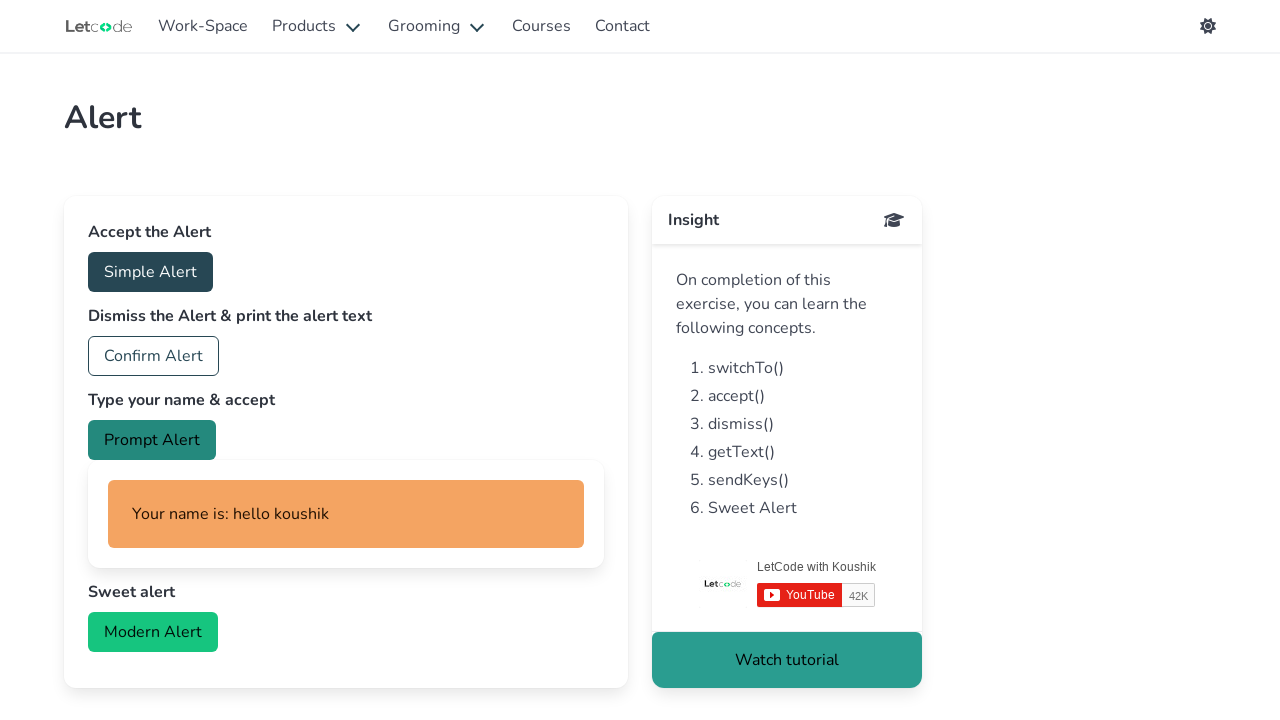

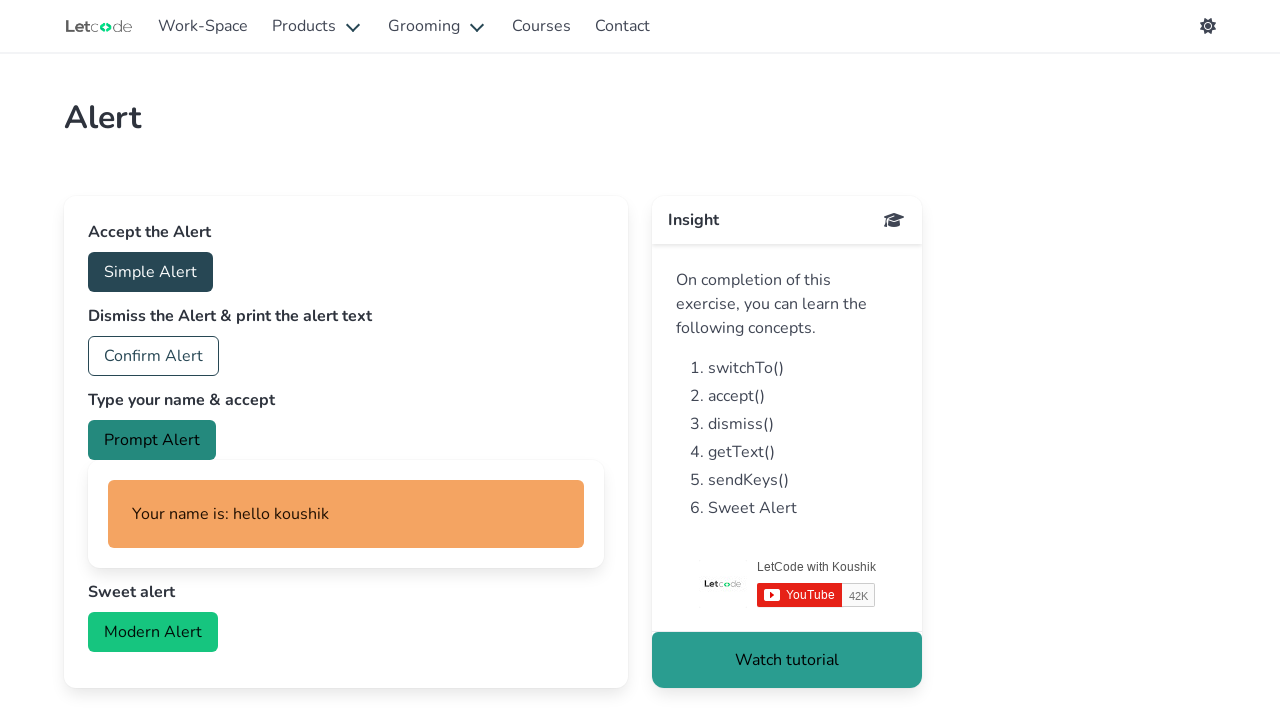